Demonstrates the use of Actions class by clicking a button using moveToElement and click actions

Starting URL: https://demoqa.com/buttons

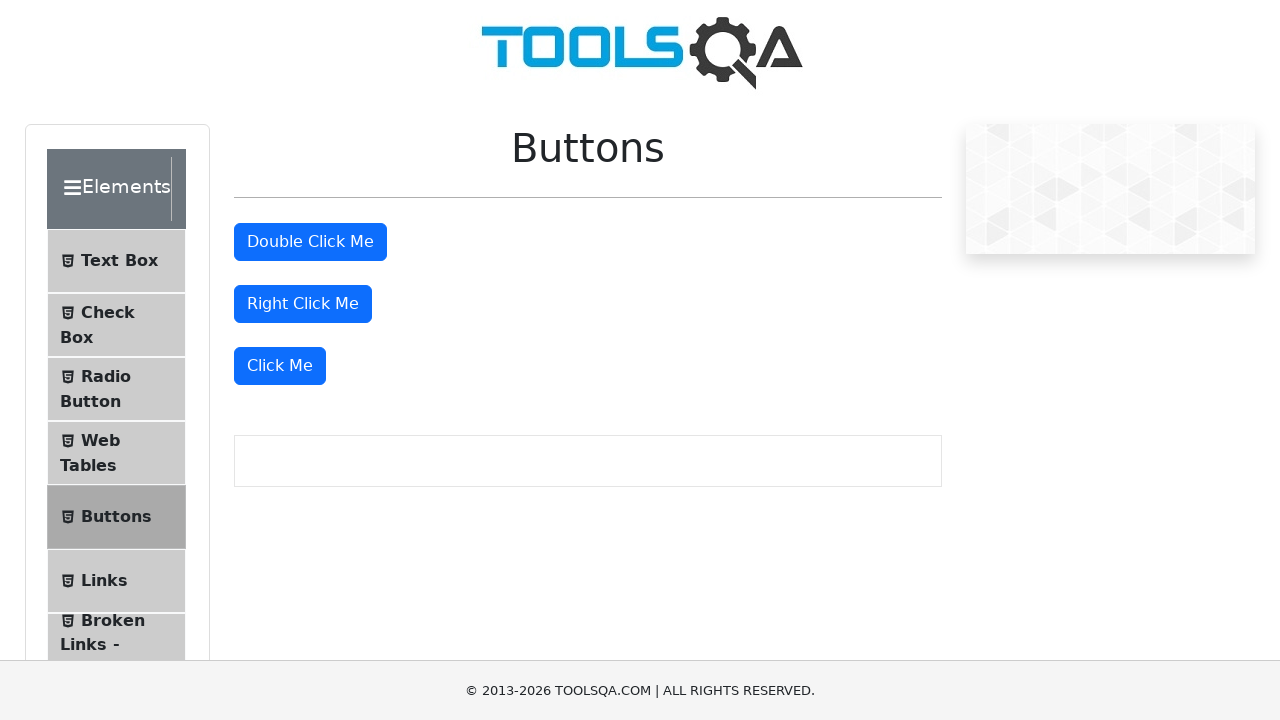

Navigated to https://demoqa.com/buttons
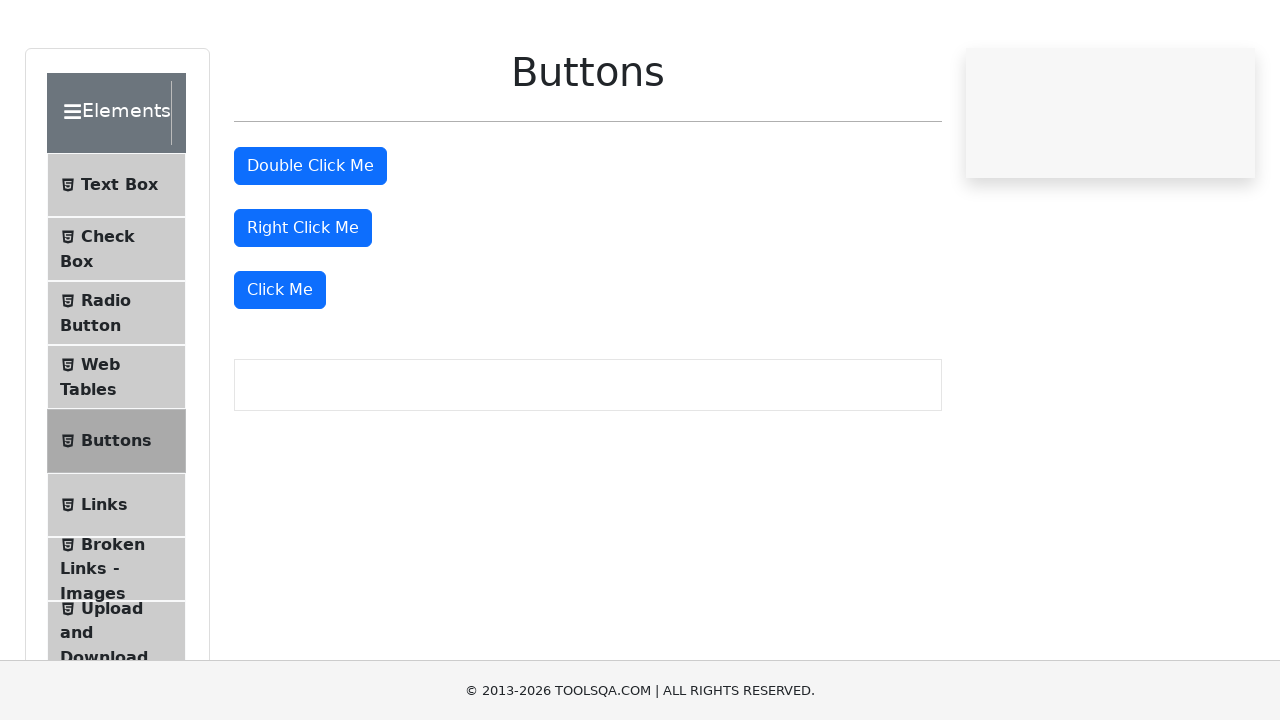

Located 'Click Me' button element
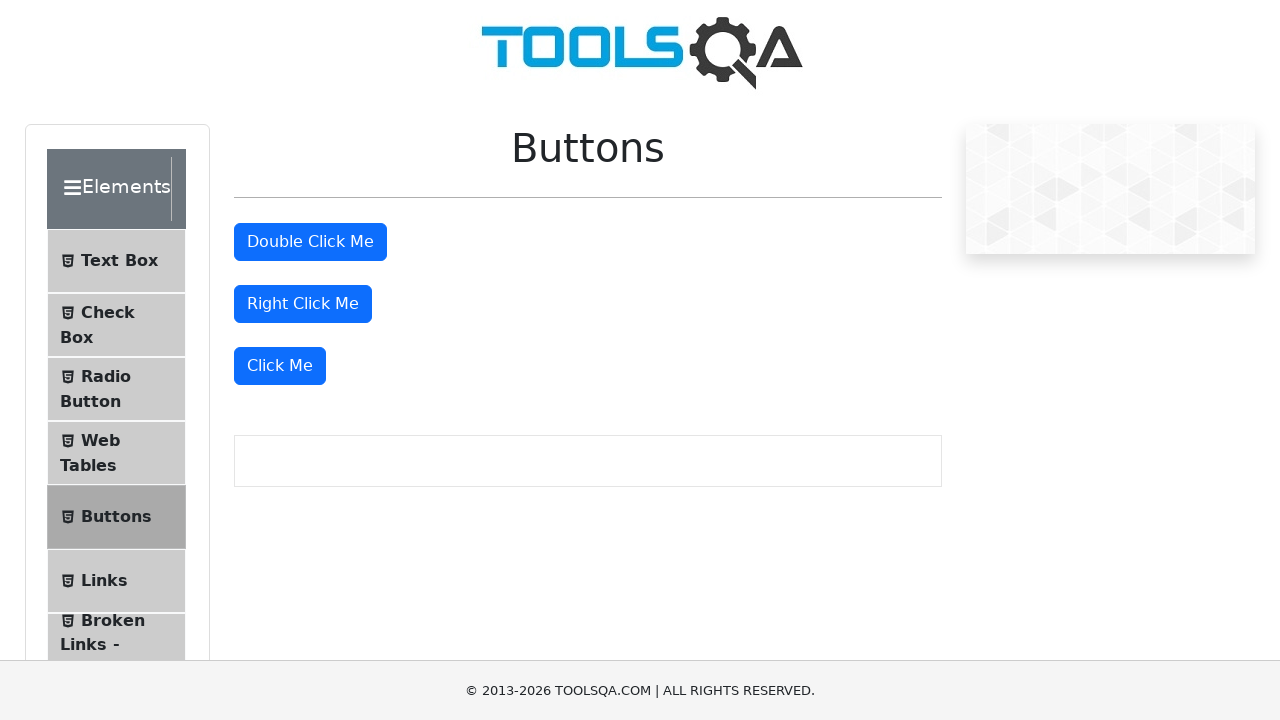

Clicked 'Click Me' button at (280, 366) on xpath=//button[text()='Click Me']
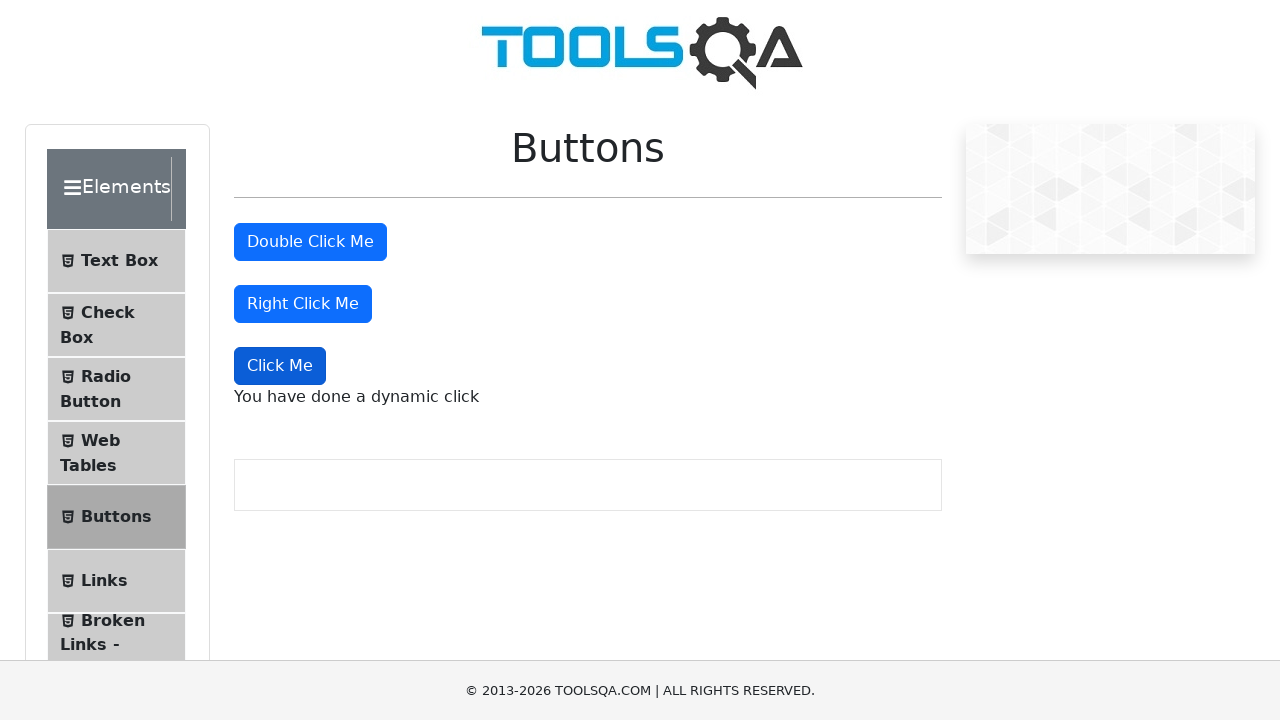

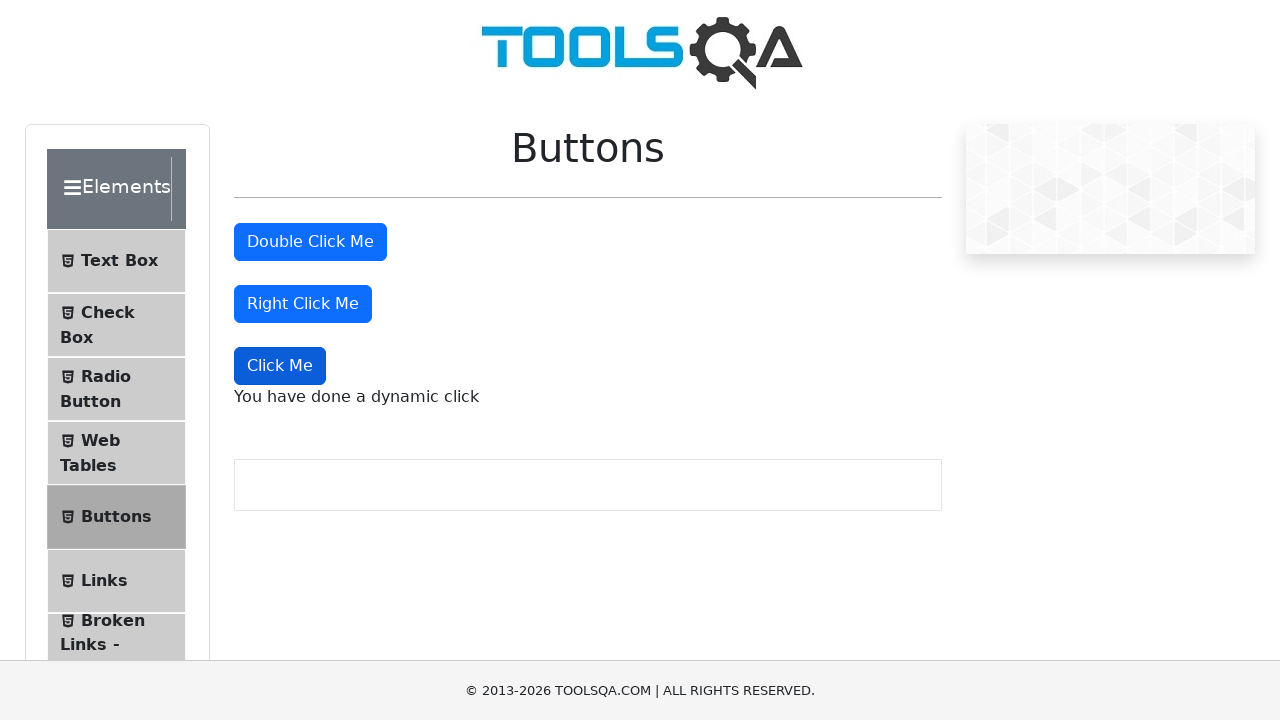